Tests window handle functionality by verifying initial page text and title, clicking a link that opens a new window, switching to the new window, and verifying the new window's title.

Starting URL: https://the-internet.herokuapp.com/windows

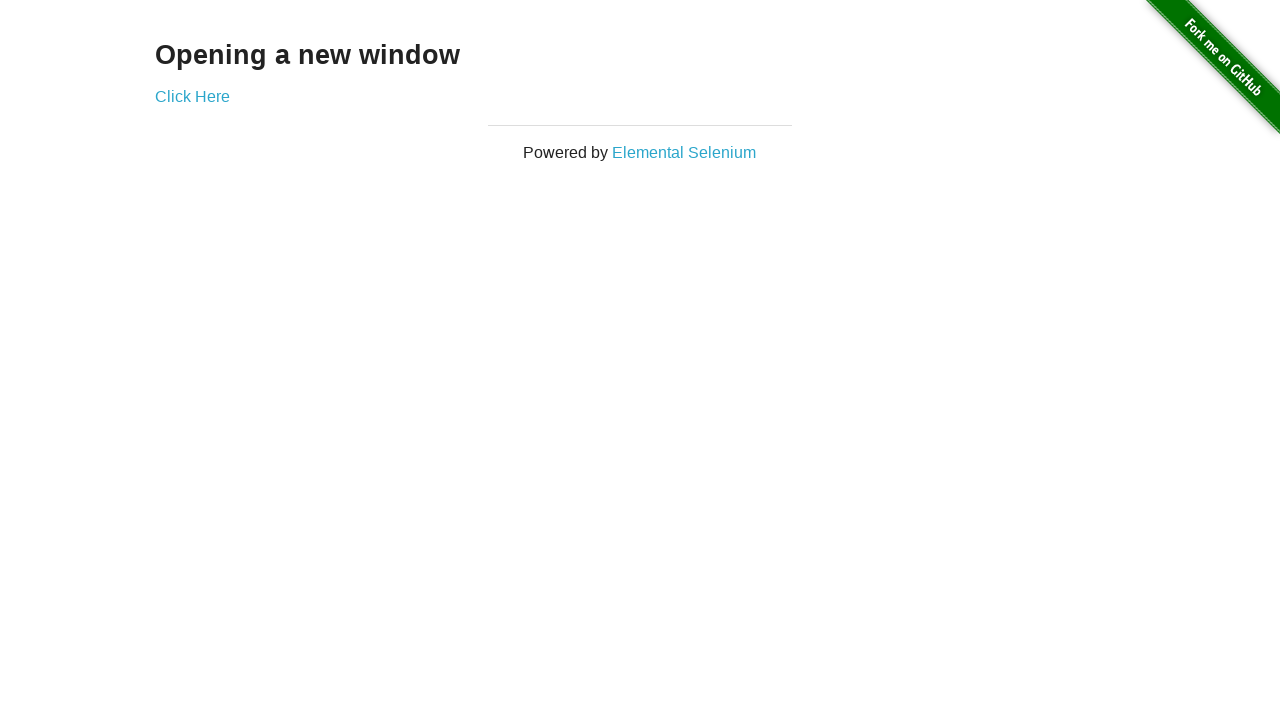

Verified initial page text is 'Opening a new window'
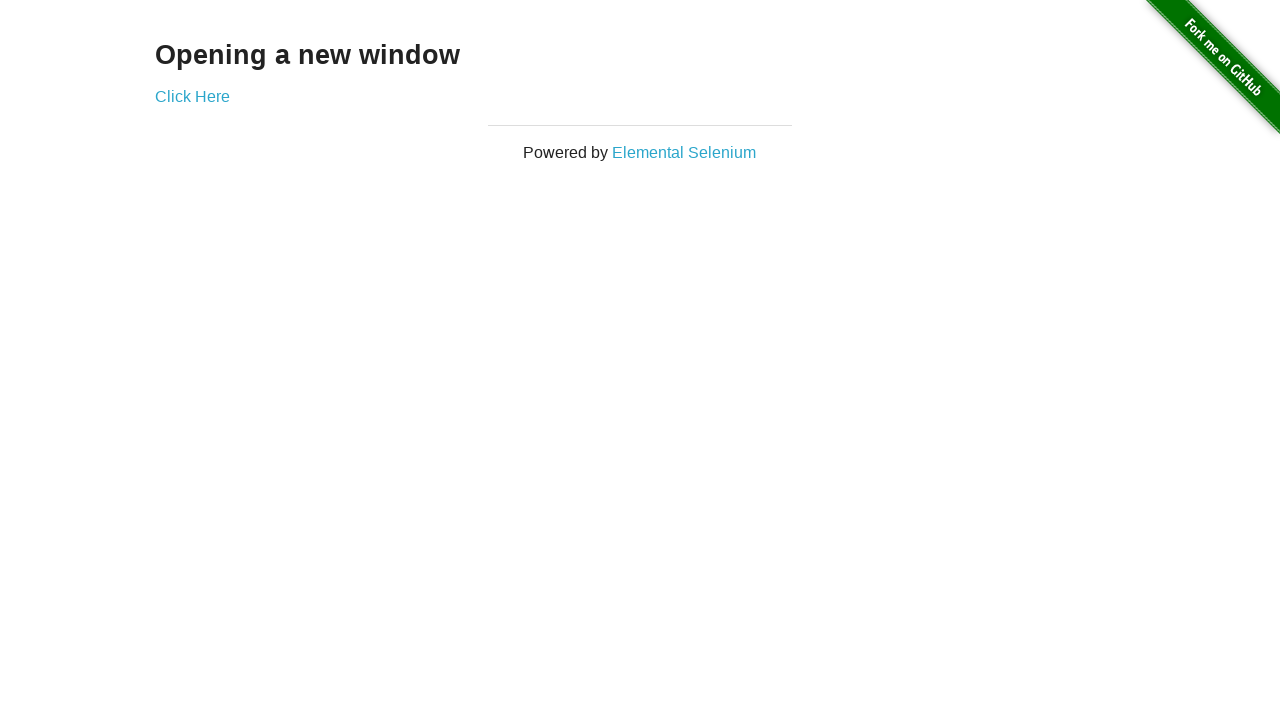

Verified page title is 'The Internet'
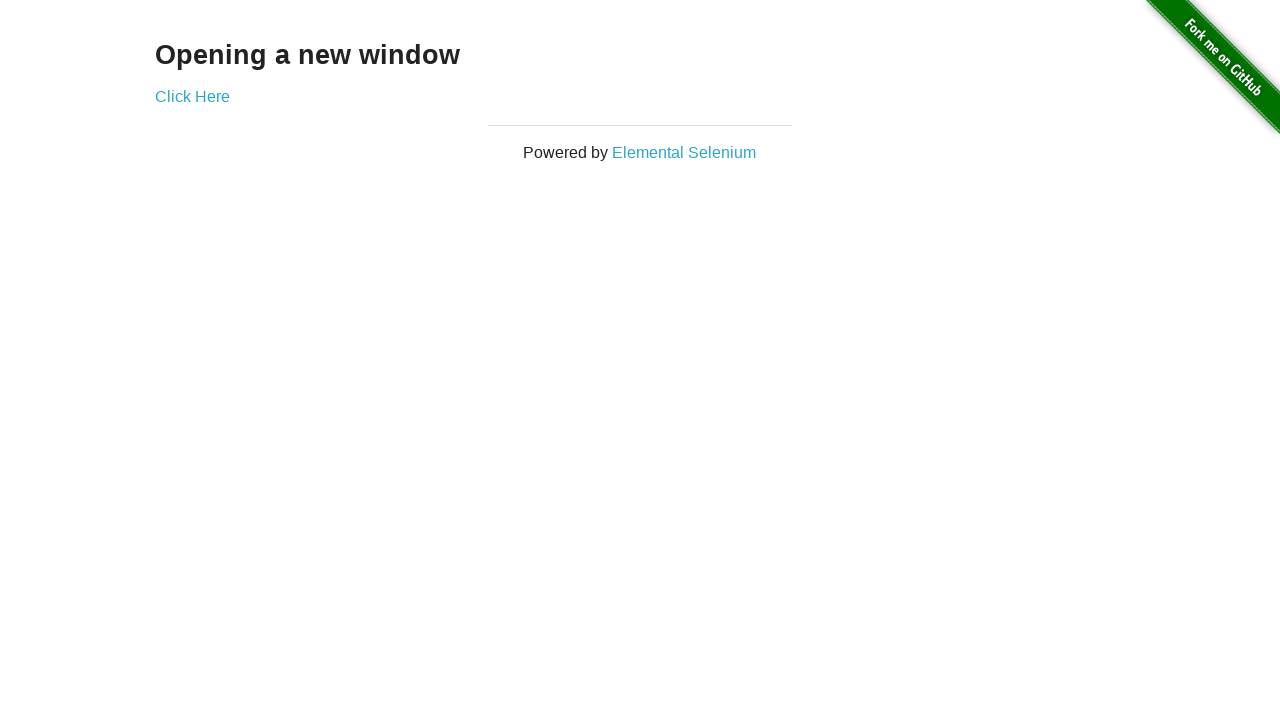

Clicked 'Click Here' link to open new window at (192, 96) on text=Click Here
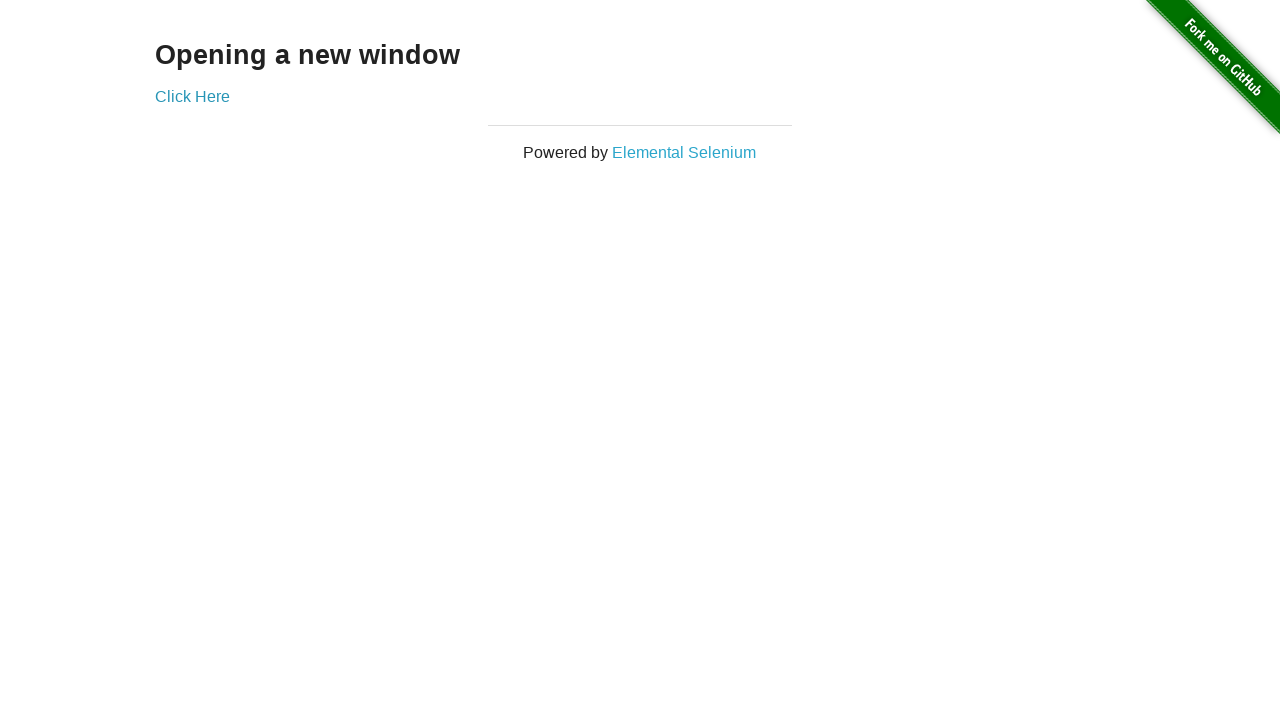

Switched to new window/page
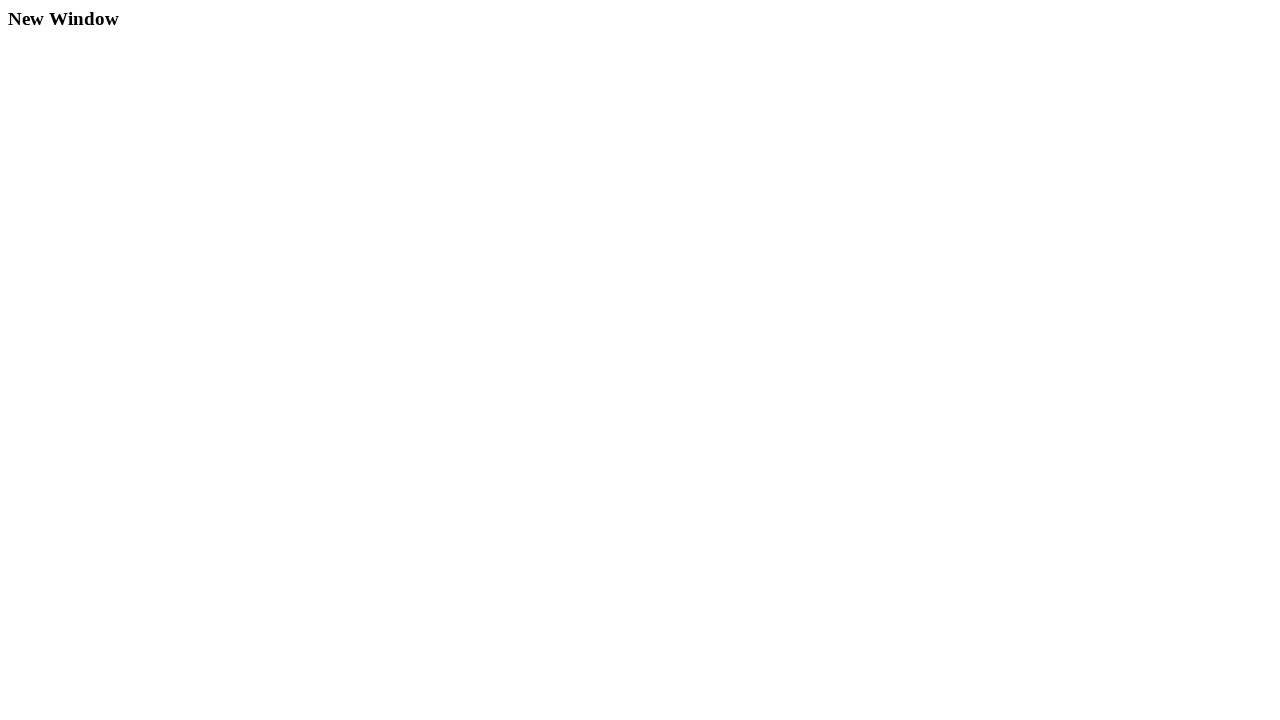

New window loaded completely
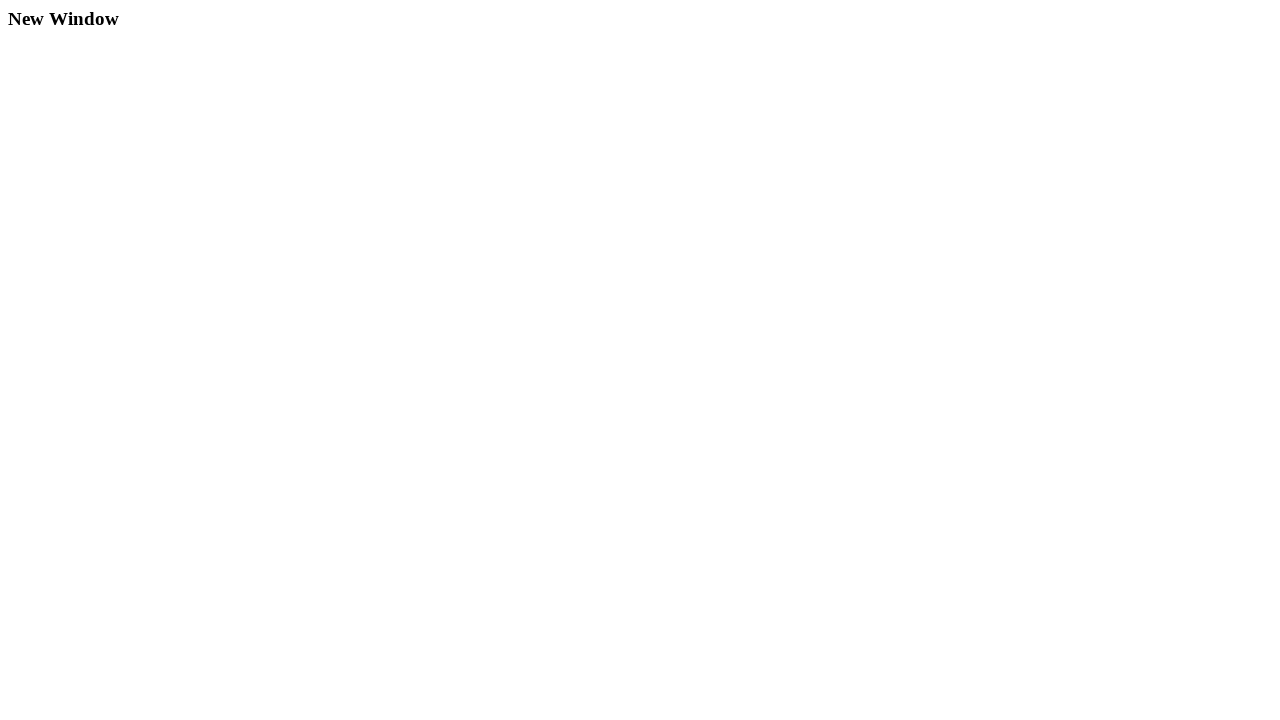

Verified new window title is 'New Window'
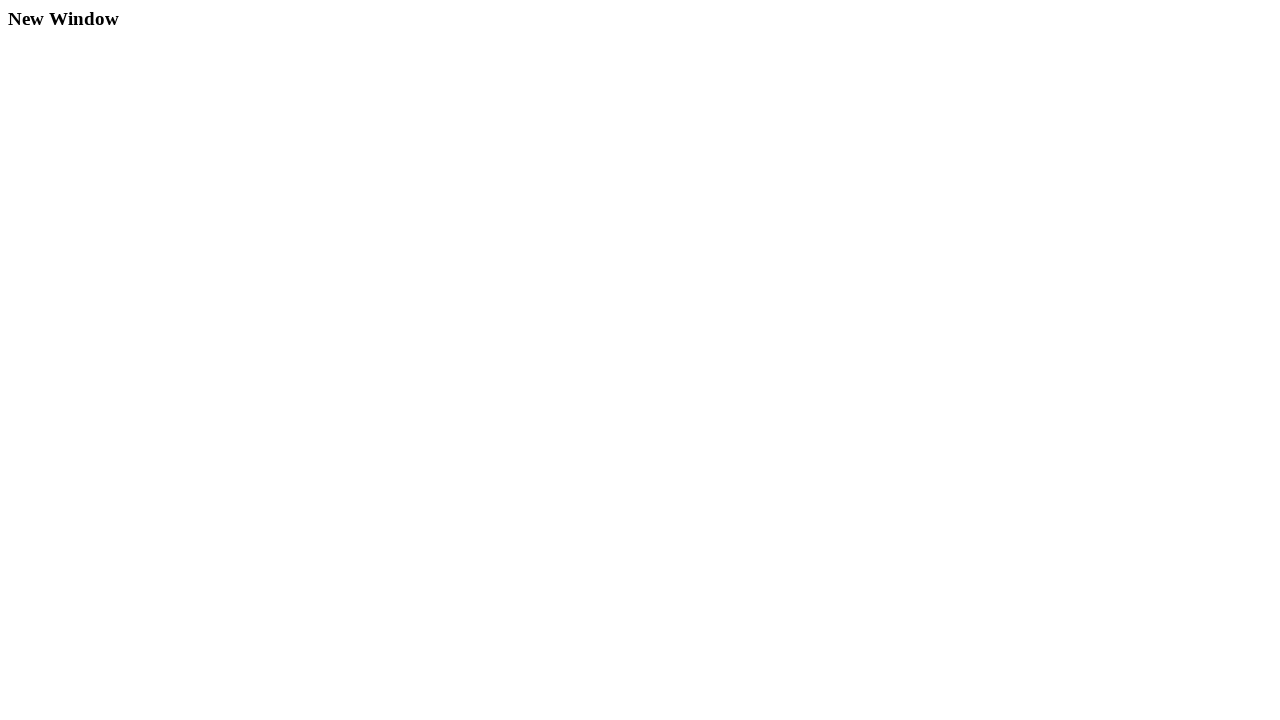

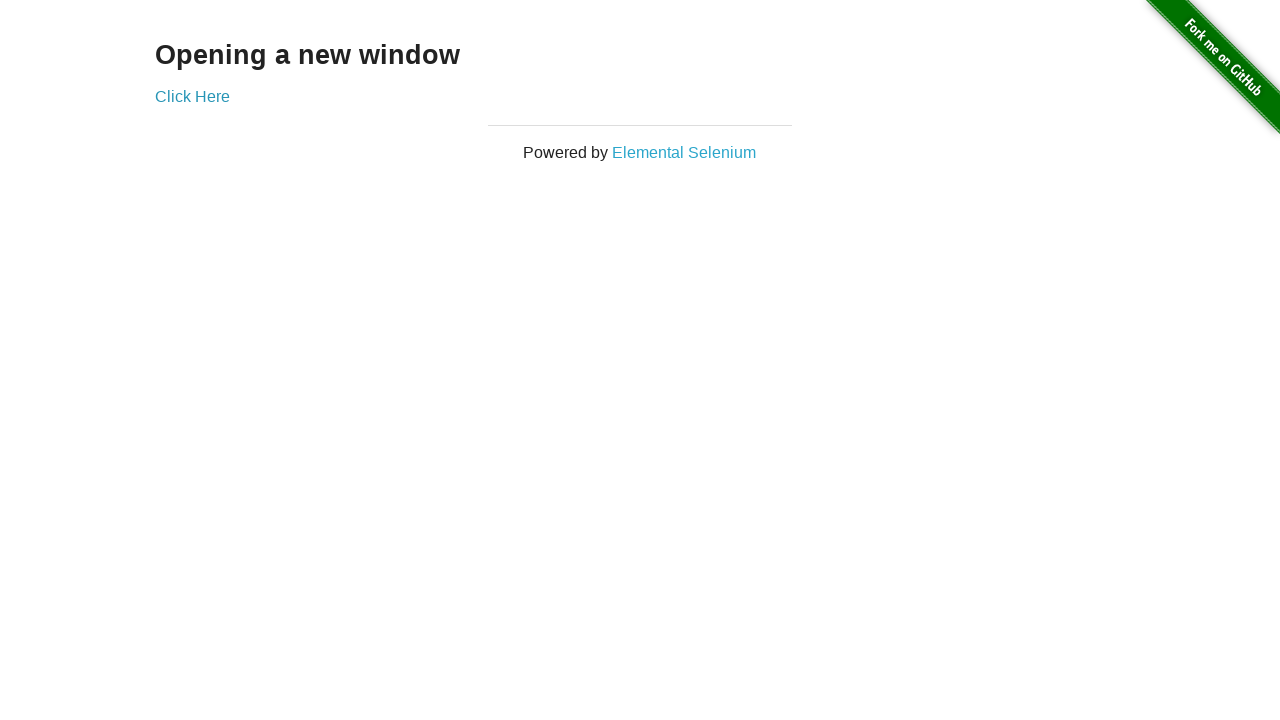